Tests tooltip functionality by hovering over a button and verifying the tooltip appears

Starting URL: https://demoqa.com/tool-tips

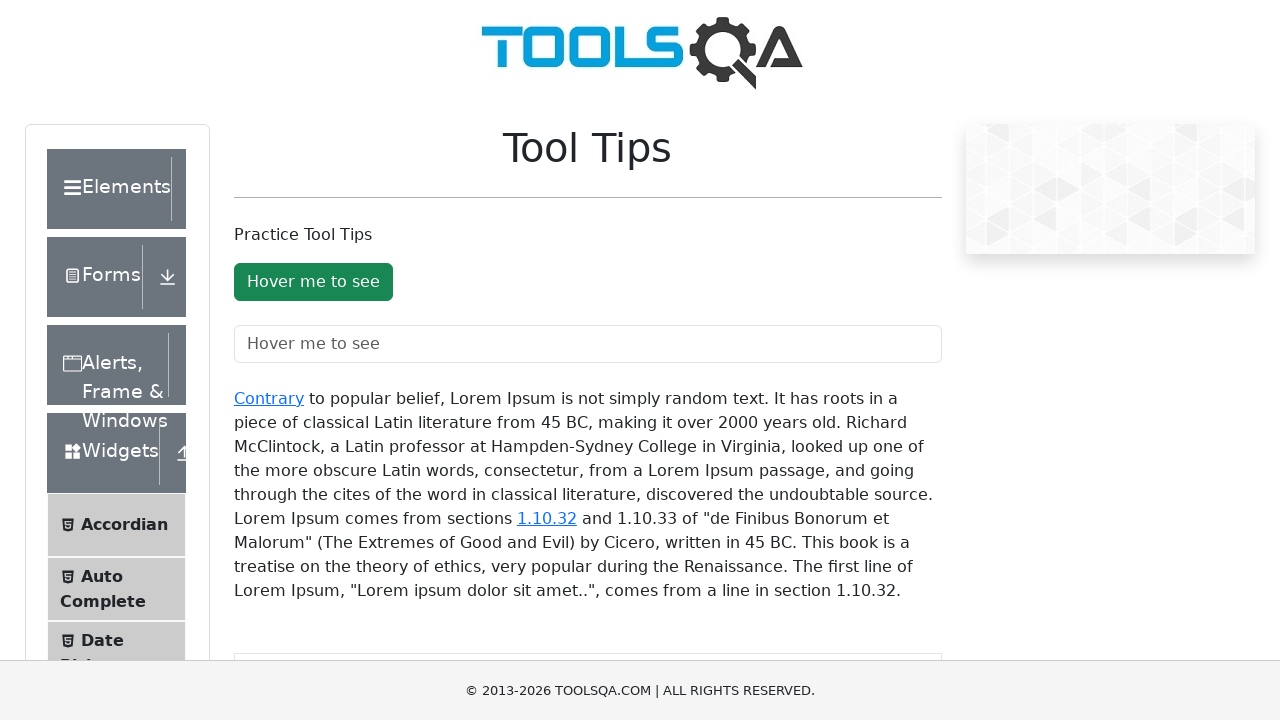

Located the tooltip button element
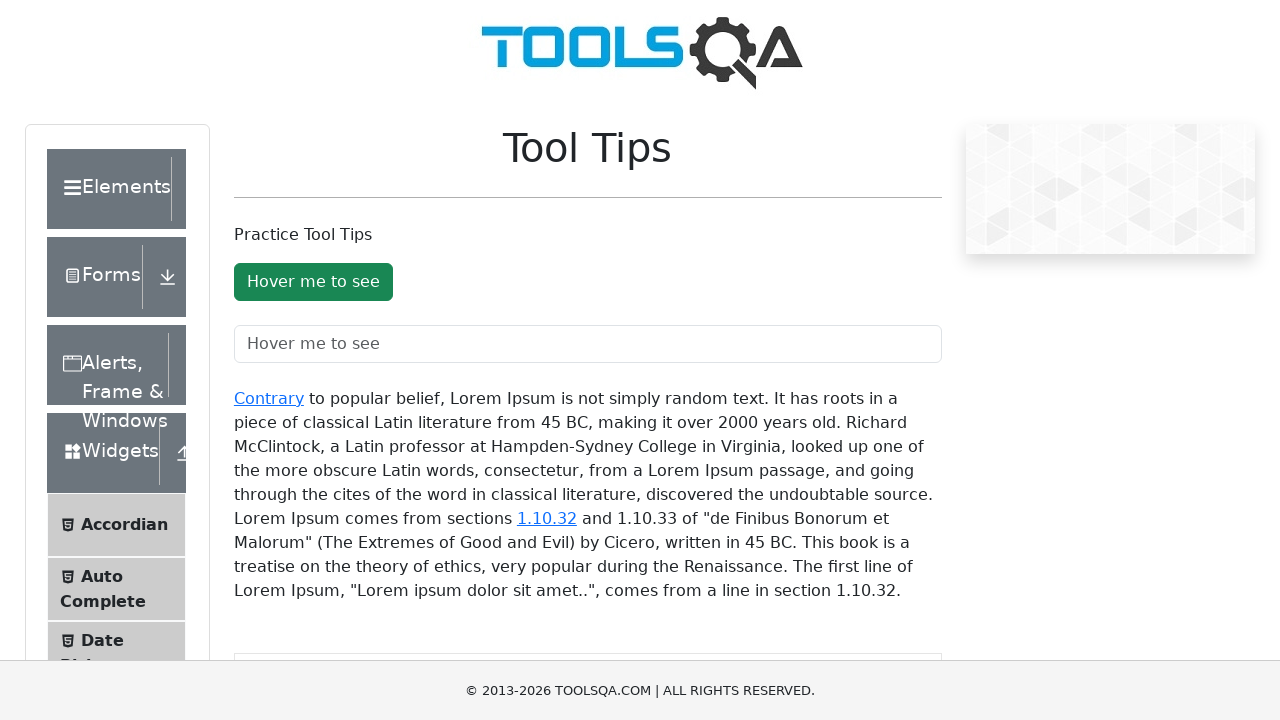

Hovered over the tooltip button to trigger tooltip at (313, 282) on #toolTipButton
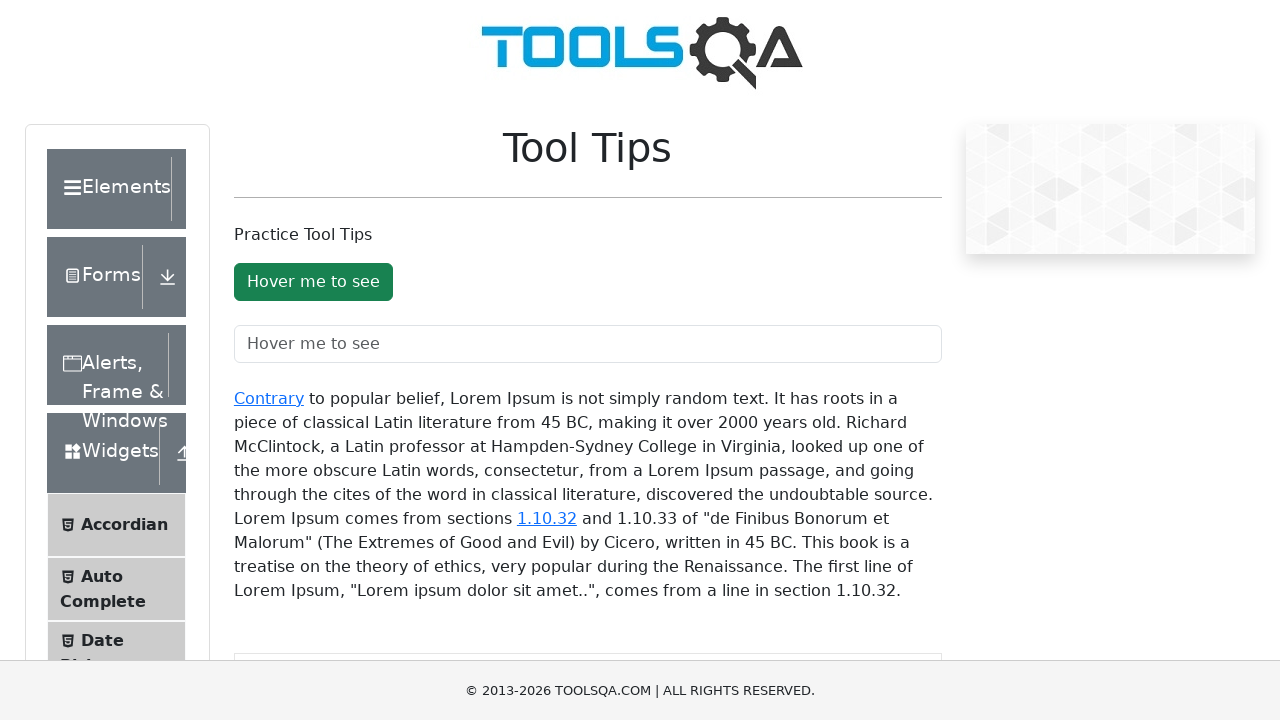

Tooltip appeared and became visible
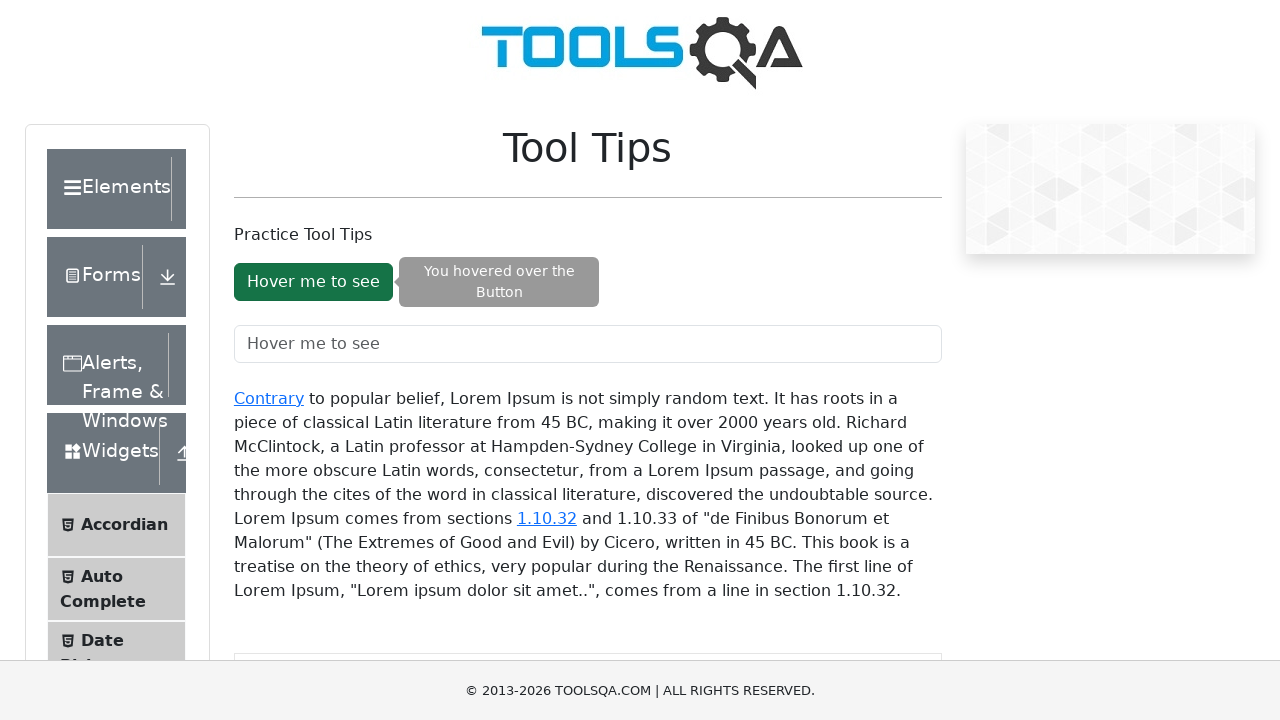

Located the tooltip element
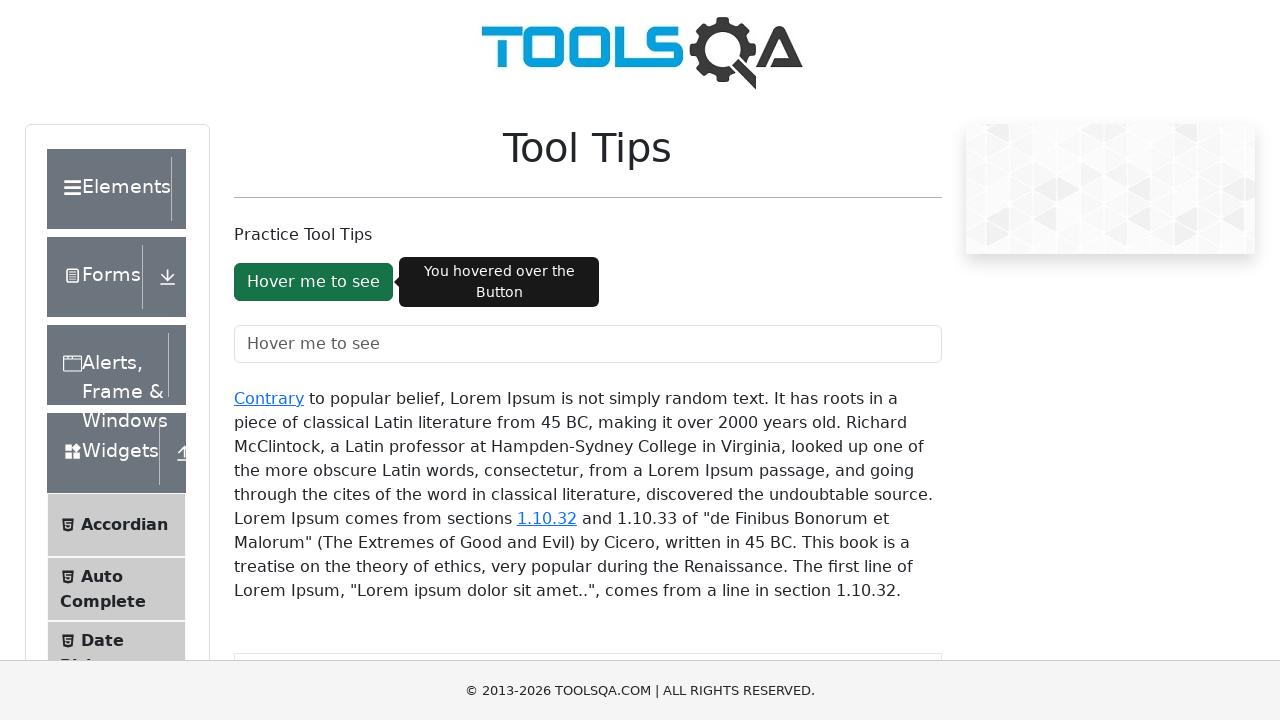

Retrieved tooltip text: 'You hovered over the Button'
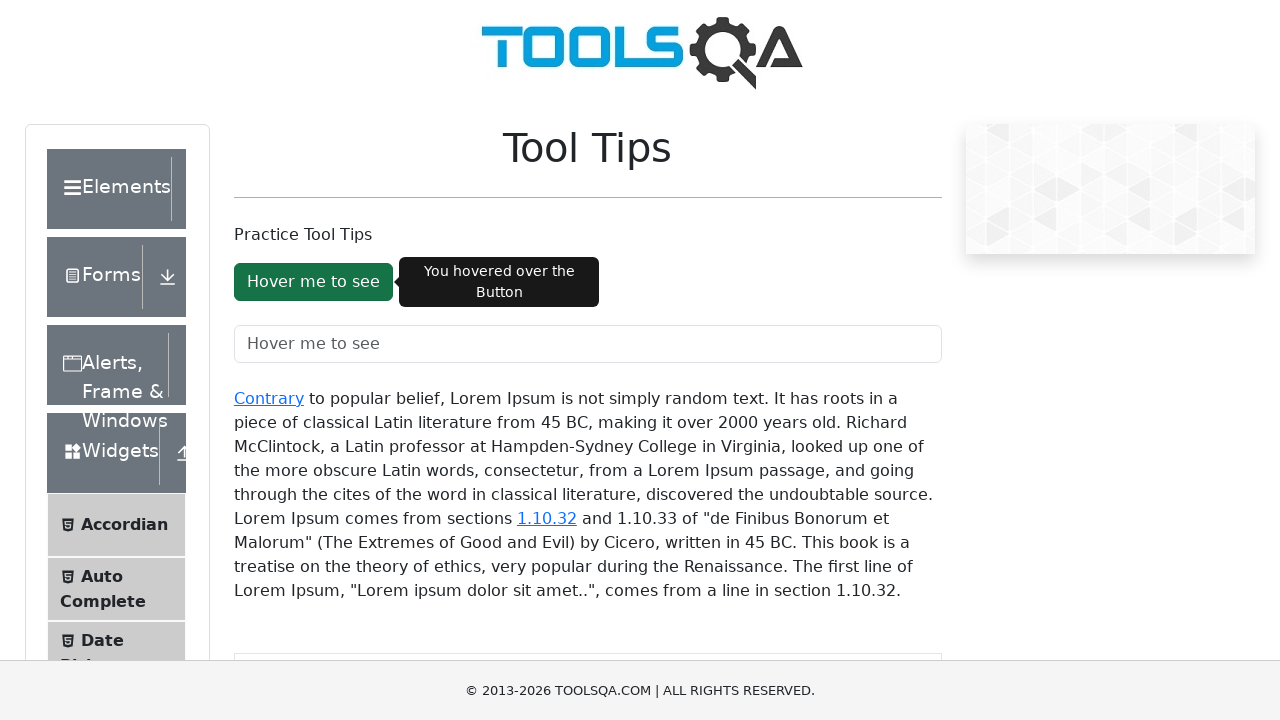

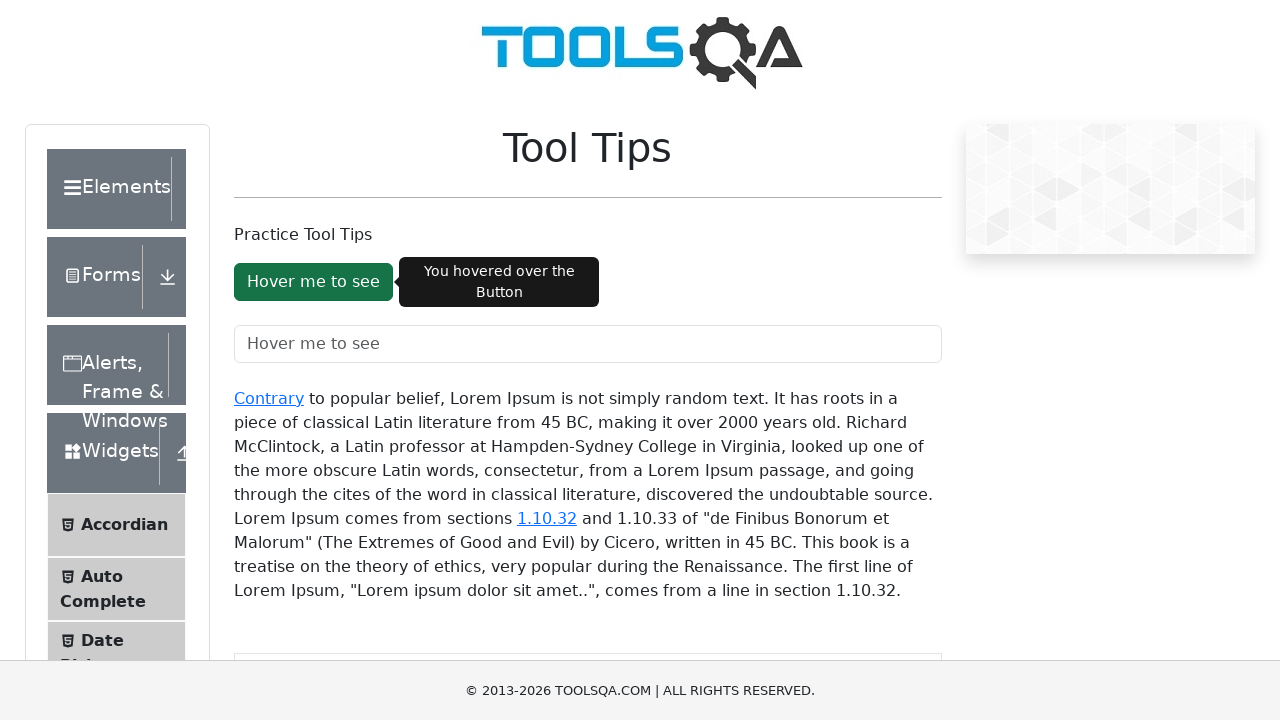